Tests a registration form by filling in first name, email, phone, and address fields, then submitting and verifying the success message

Starting URL: http://suninjuly.github.io/registration2.html

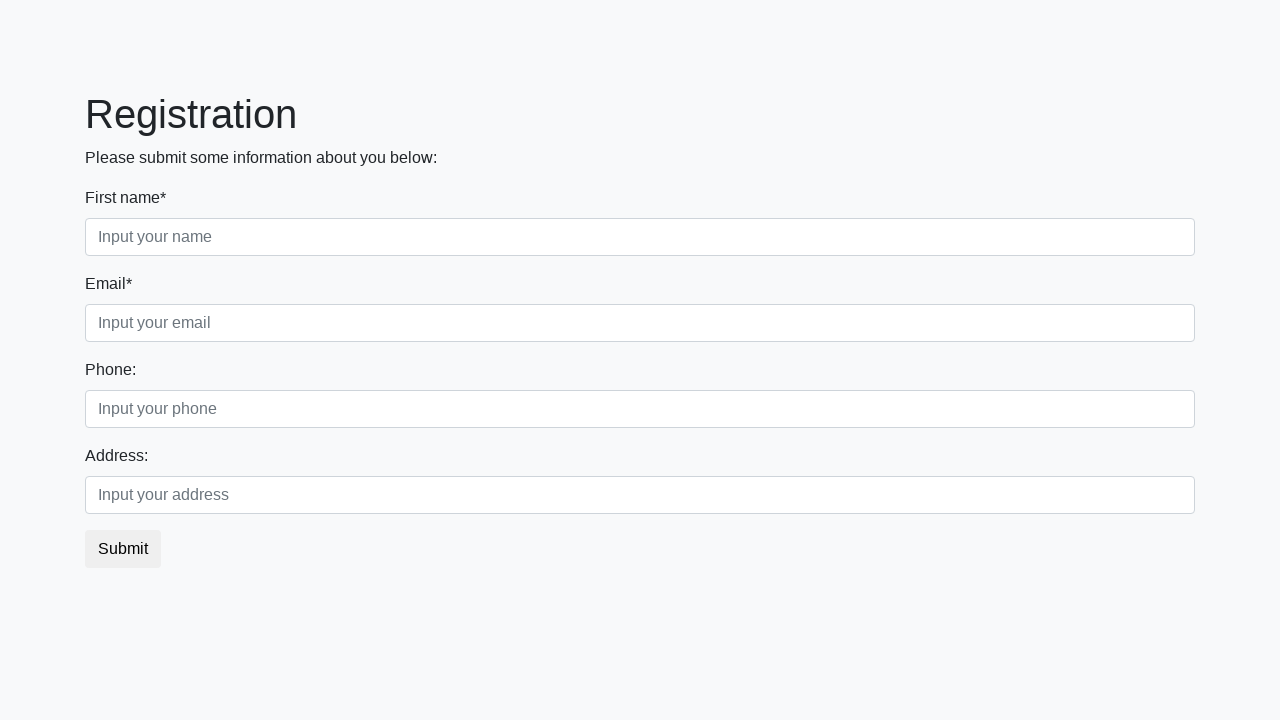

Navigated to registration form page
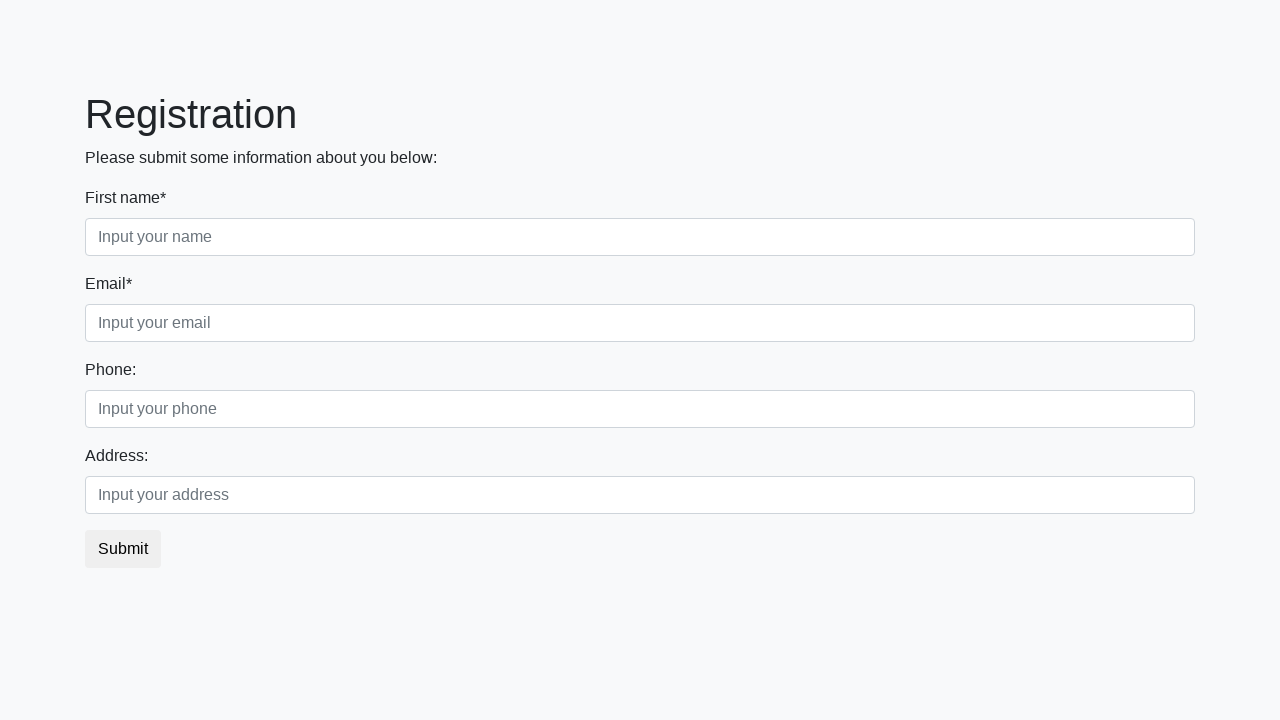

Filled first name field with 'Ivan' on .first_class .first
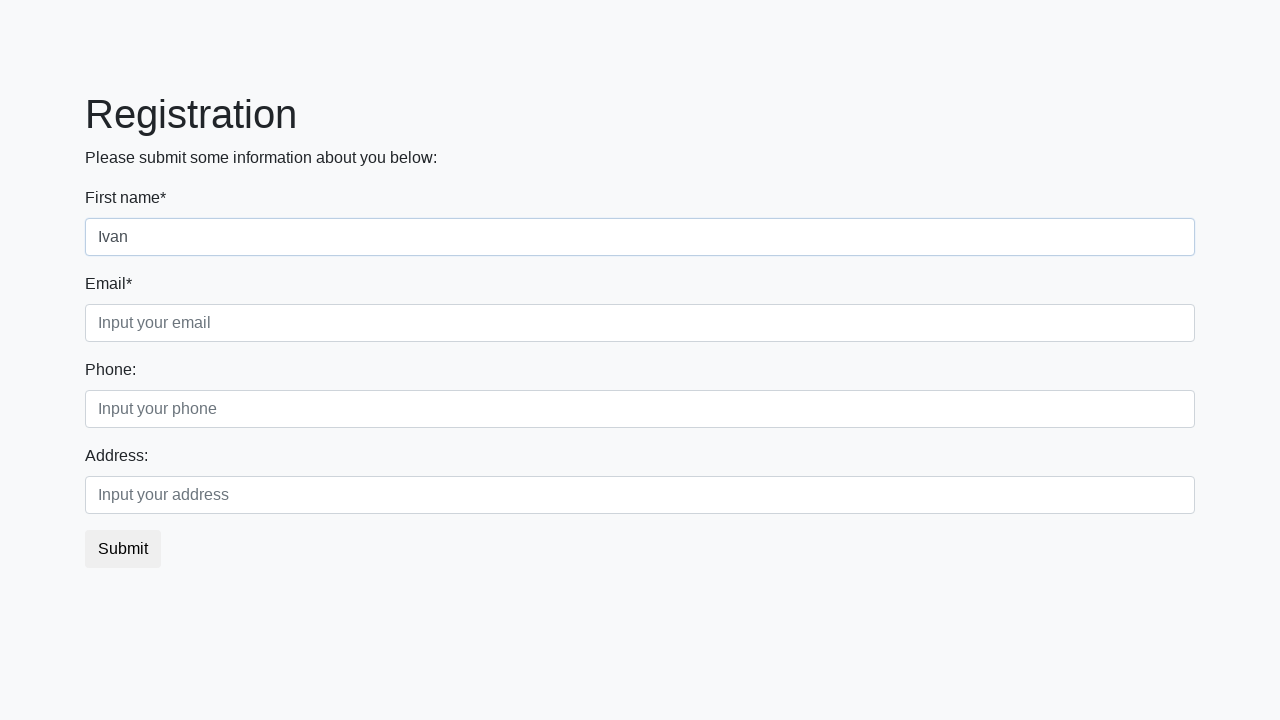

Filled email field with 'petrov@mail.ru' on .first_block .third_class .third
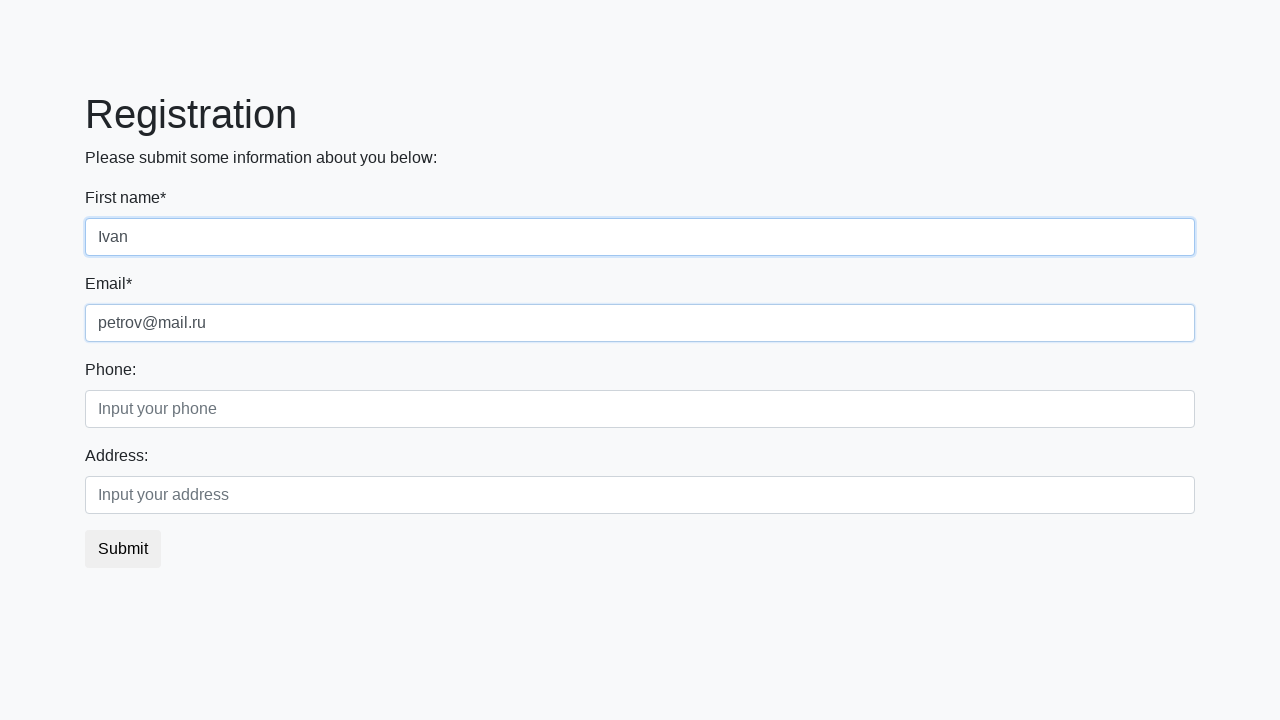

Filled phone field with '+79856548569' on .second_block .first_class .first
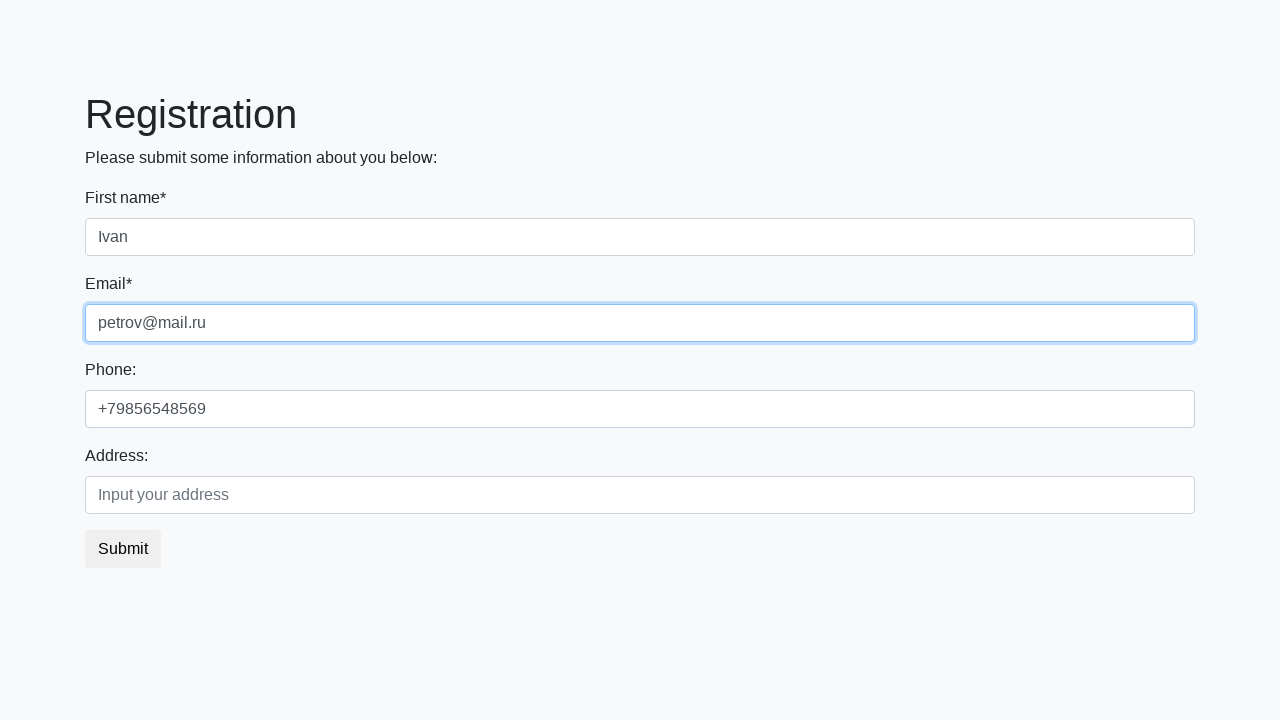

Filled address field with 'address' on .second_block .second_class .second
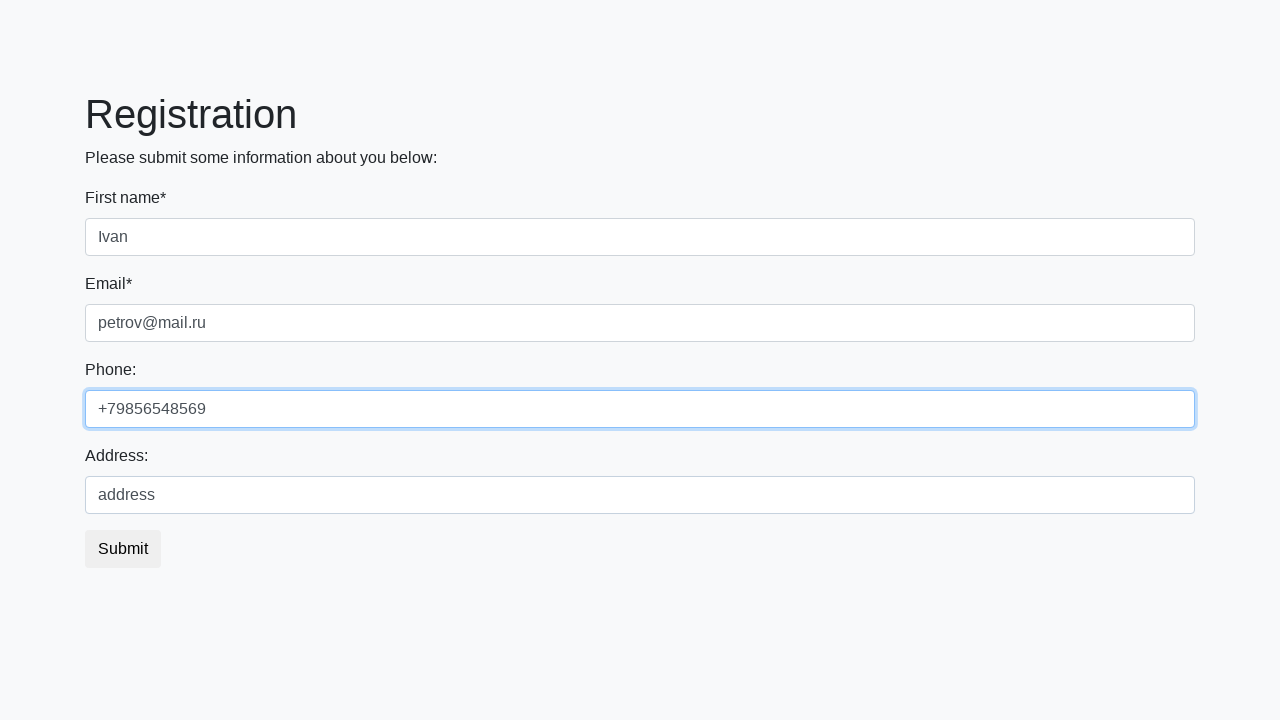

Clicked submit button at (123, 549) on button.btn
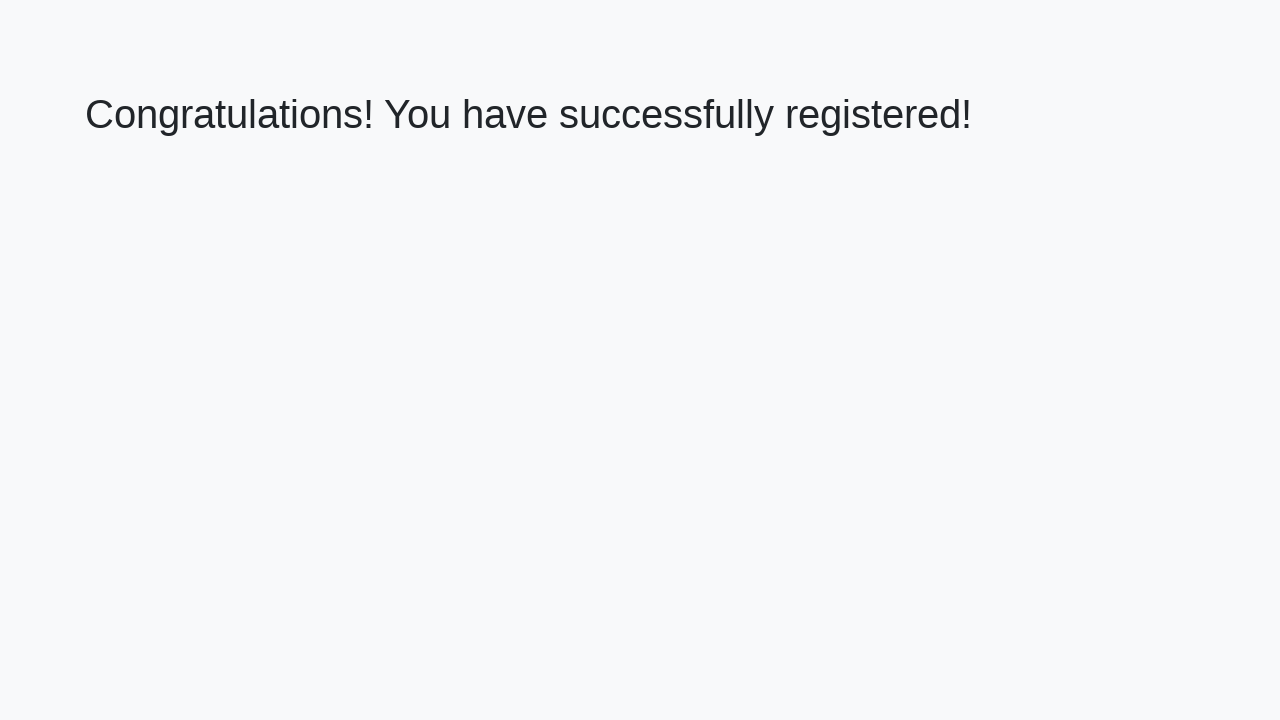

Success message appeared - registration form submitted successfully
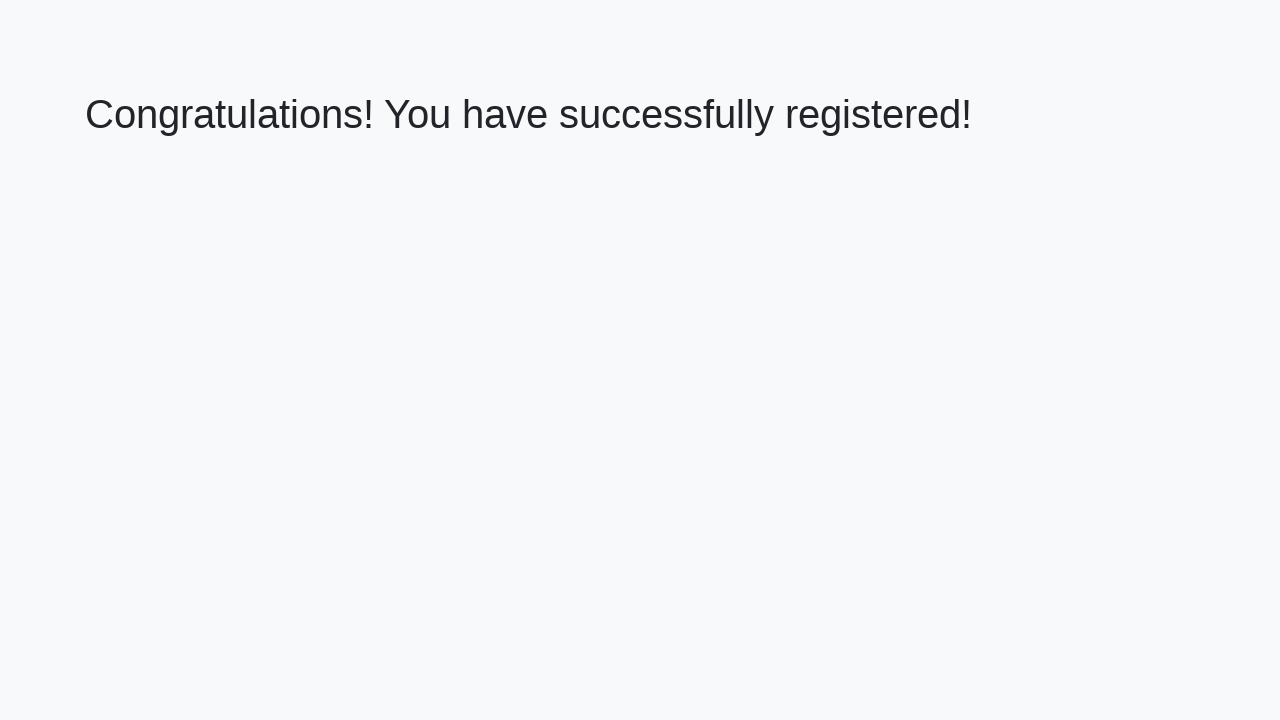

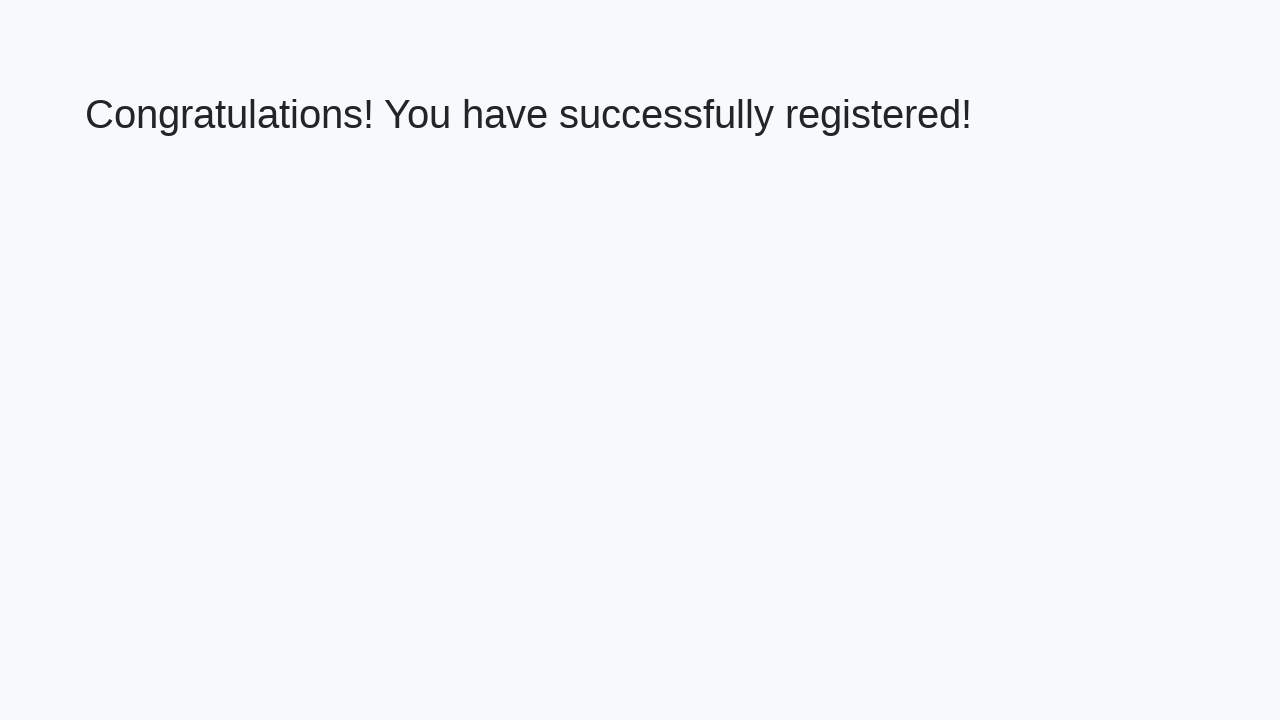